Tests the AngularJS homepage's two-way data binding feature by entering a name in the input field and verifying it appears in the greeting text

Starting URL: https://angularjs.org/

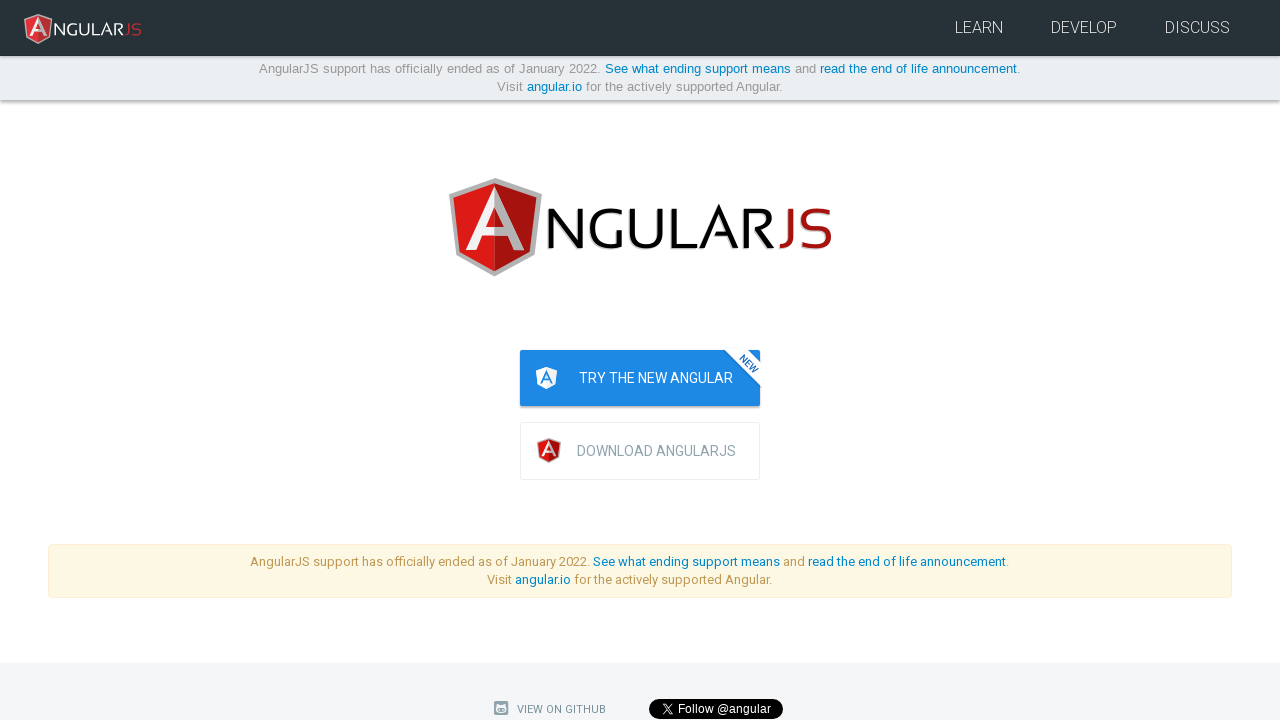

Filled name input field with 'Michael' on input[ng-model='yourName']
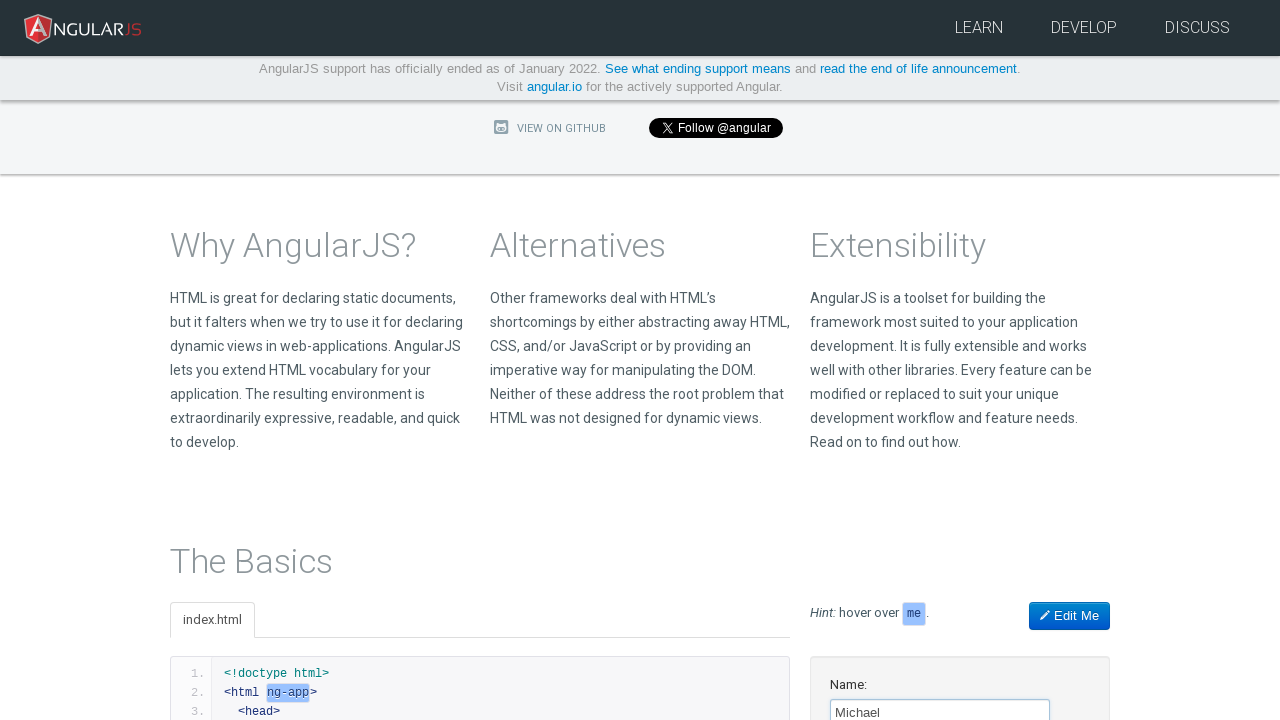

Verified two-way data binding - greeting text updated to 'Hello Michael!'
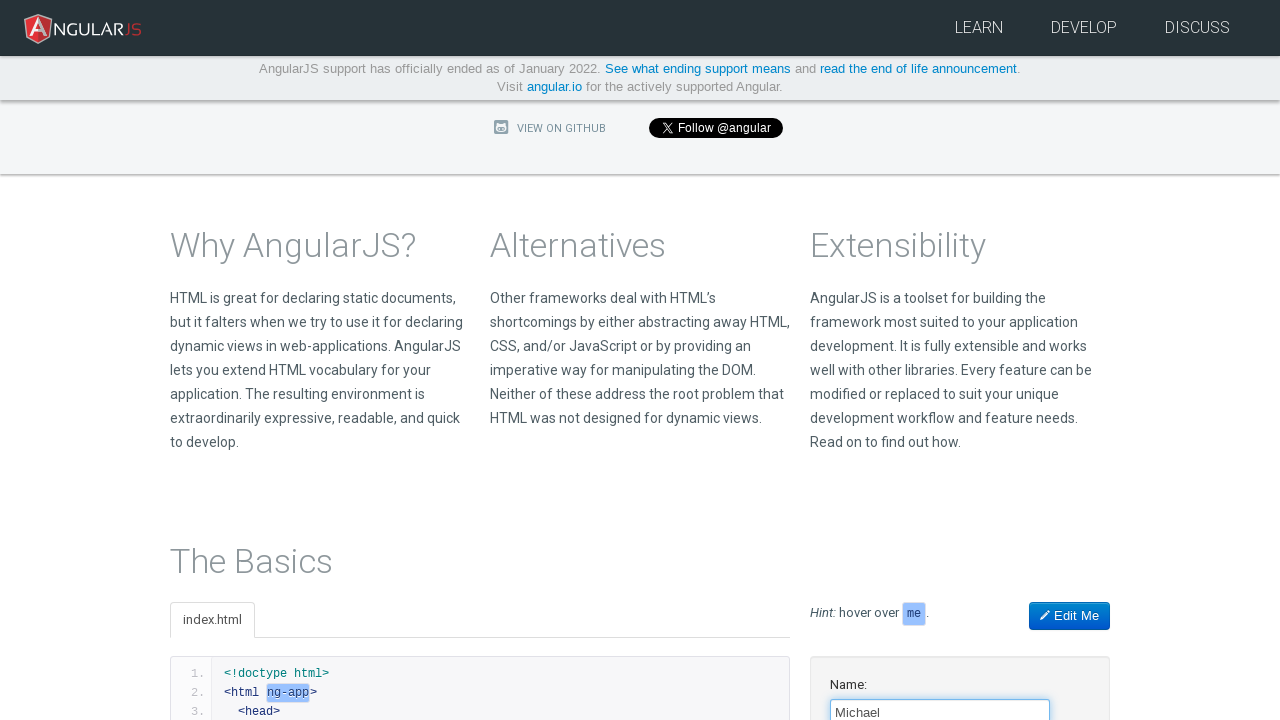

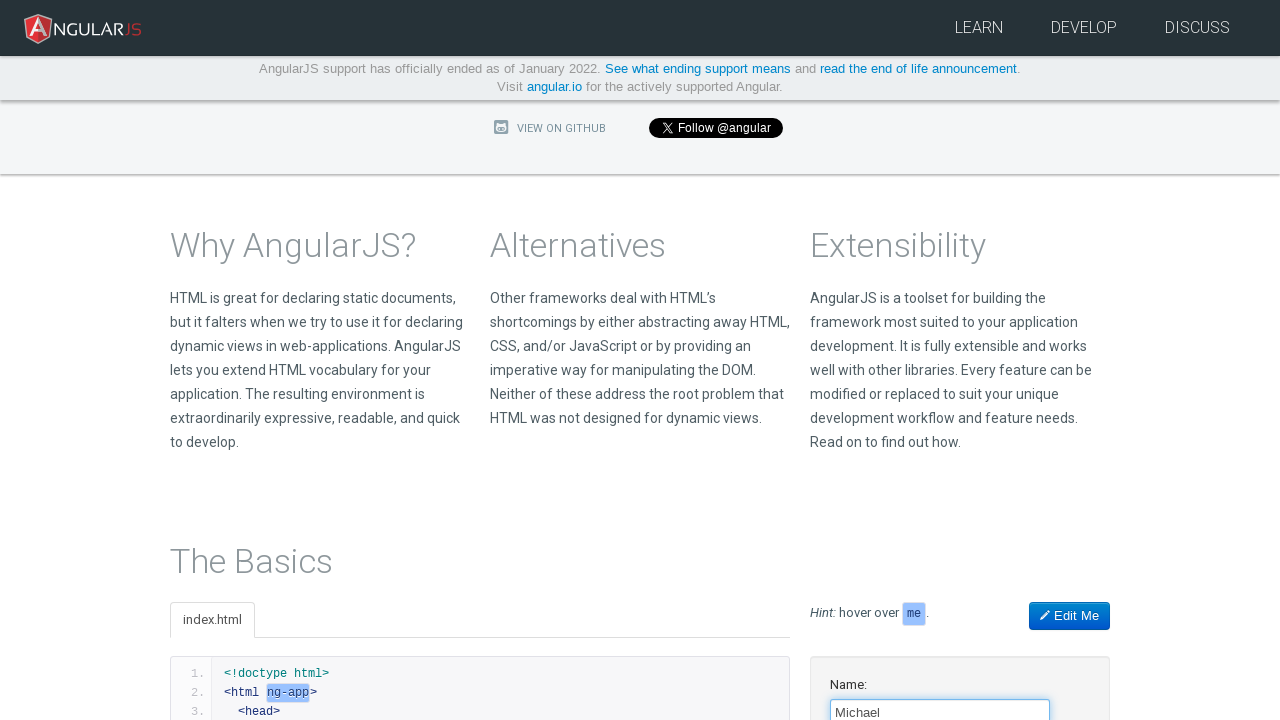